Tests product search functionality by entering a randomly selected product name and submitting the search form

Starting URL: https://prod-kurs.coderslab.pl

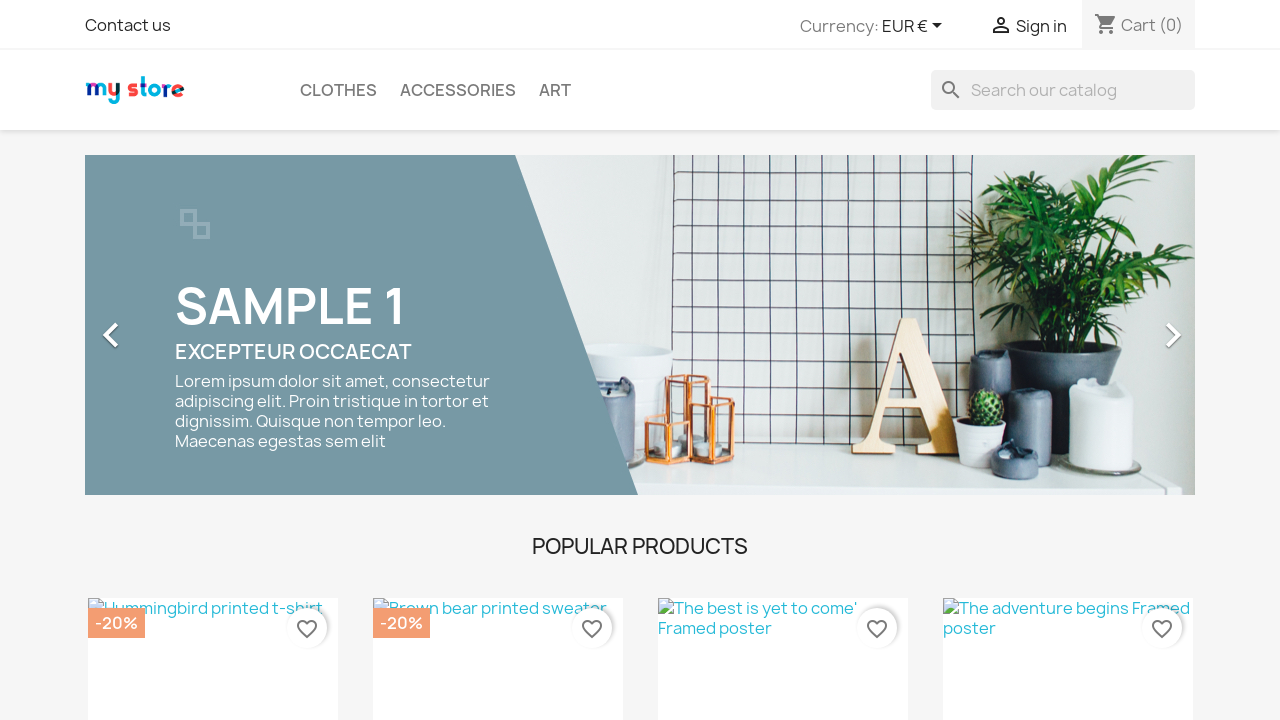

Selected random product: t-shirt
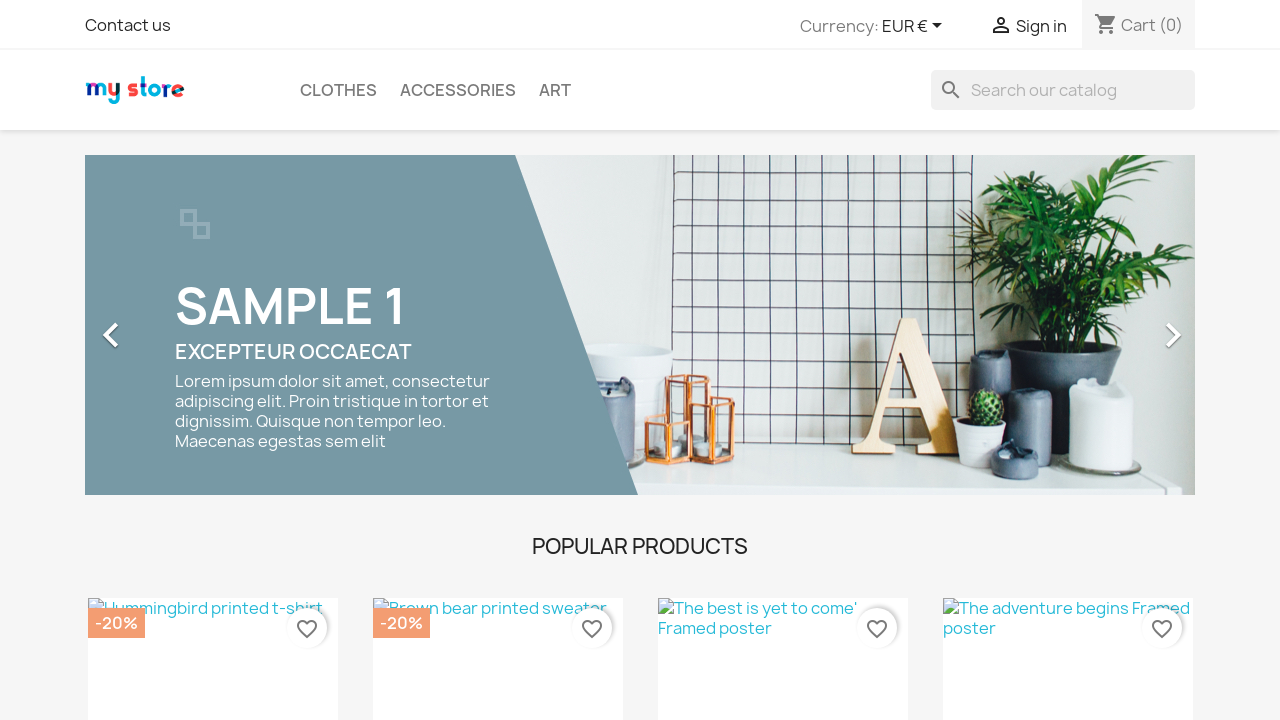

Located search field
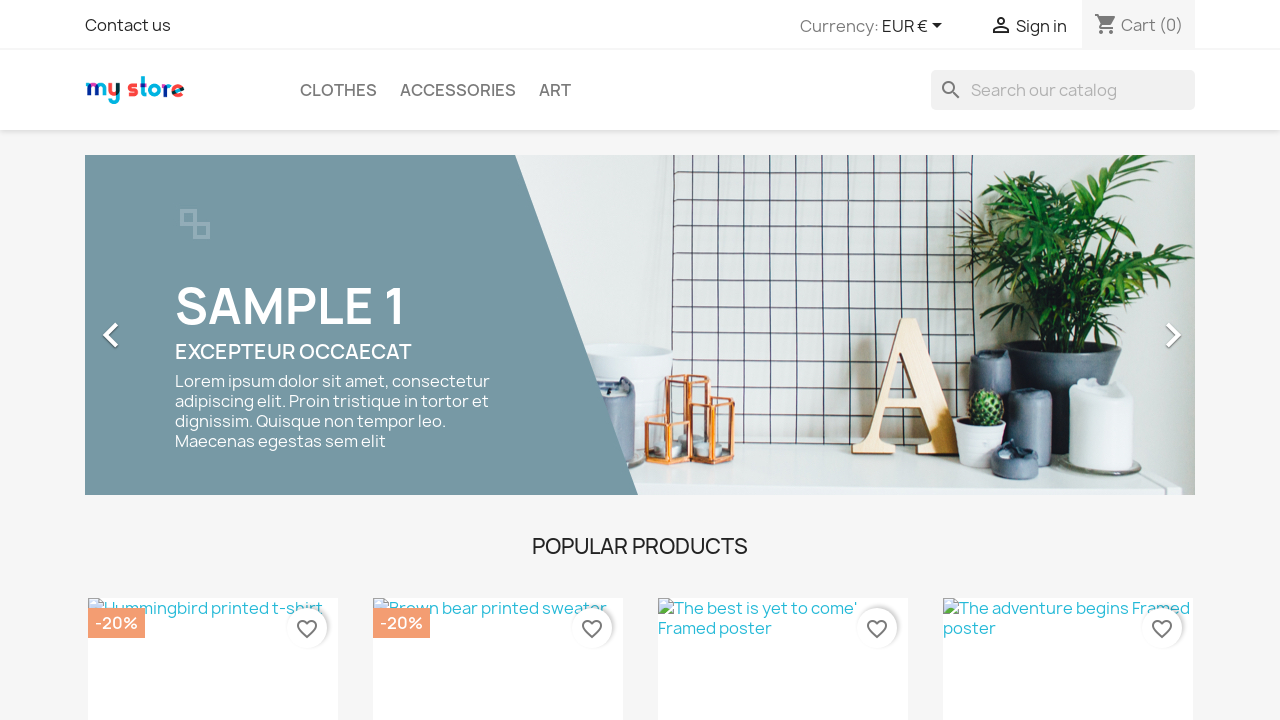

Cleared search field on input[name='s']
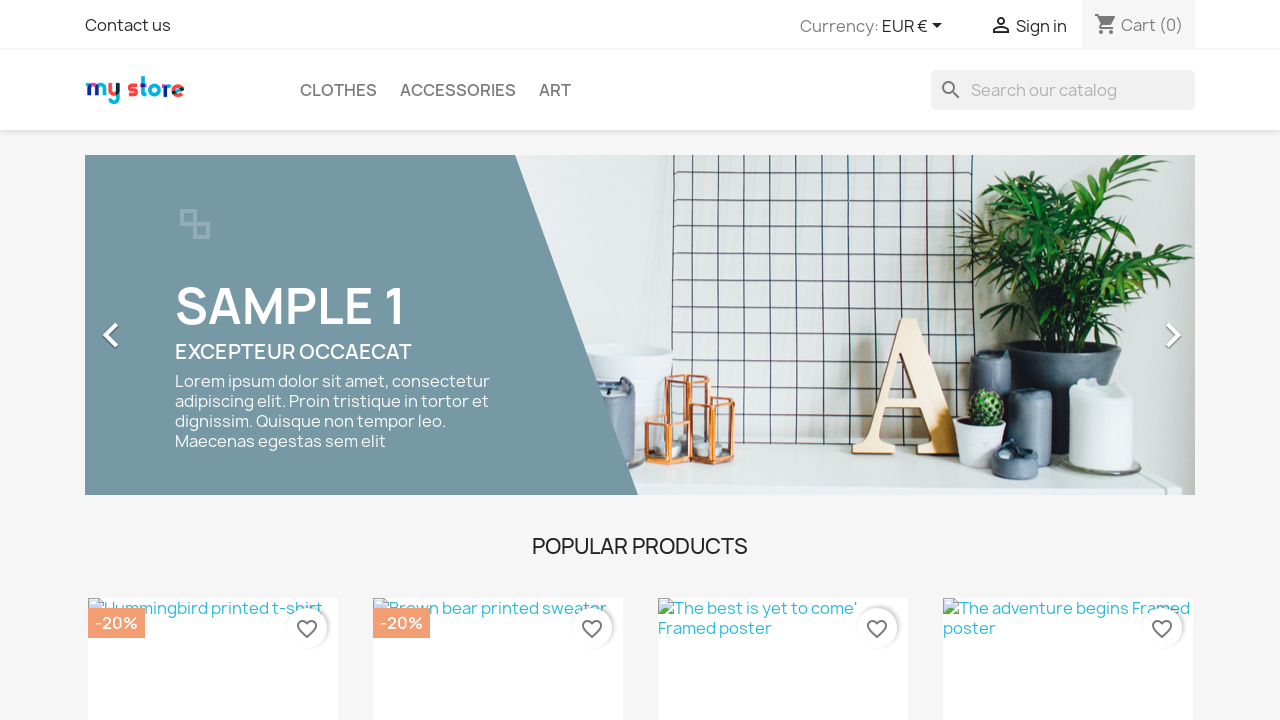

Filled search field with 't-shirt' on input[name='s']
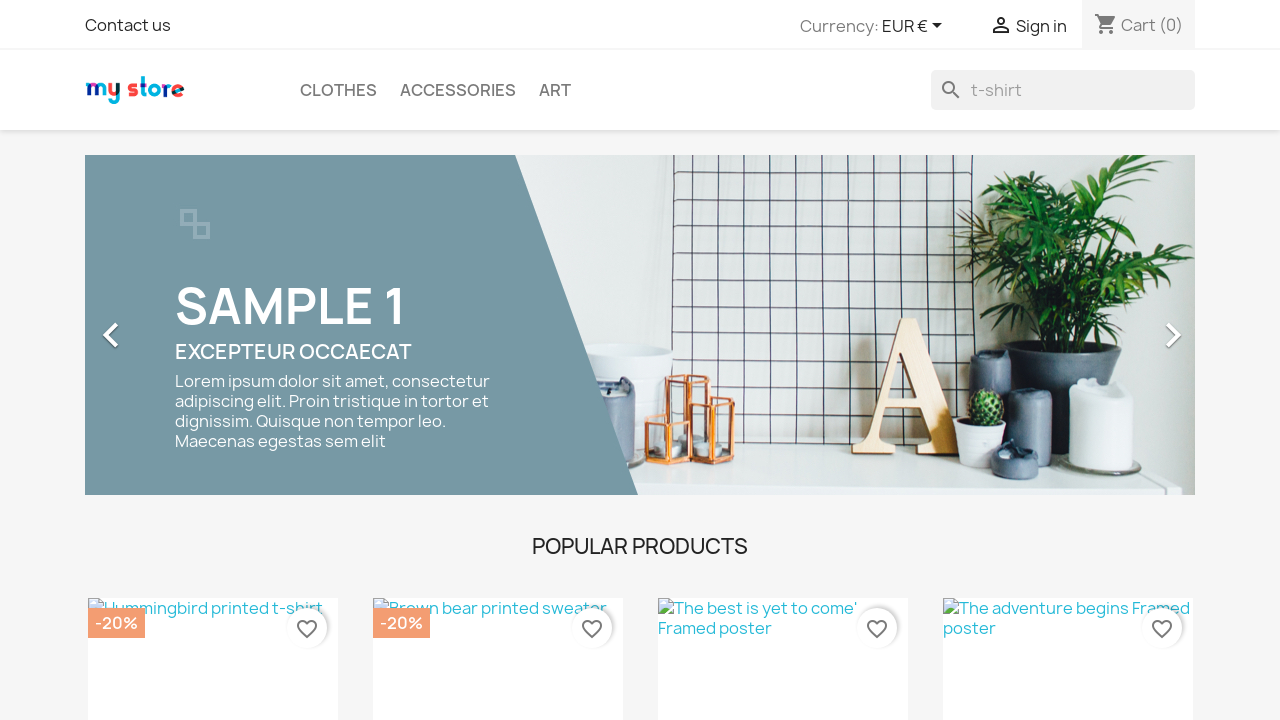

Submitted search form by pressing Enter on input[name='s']
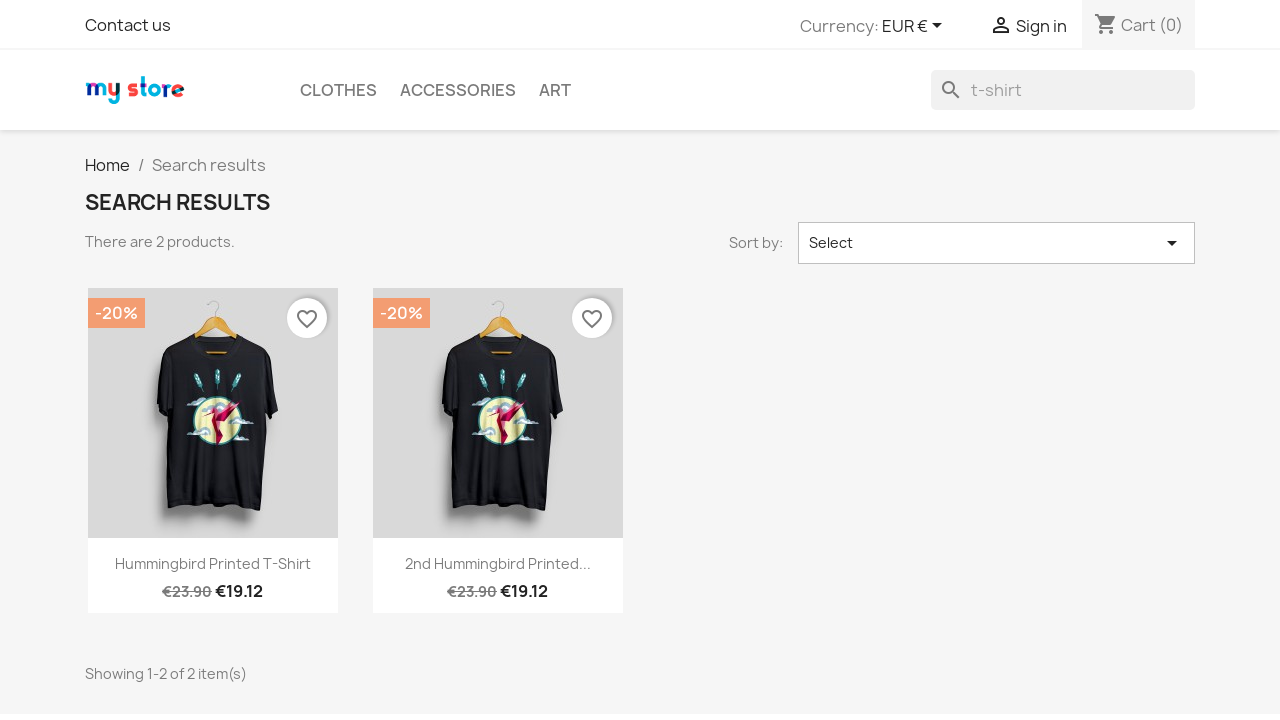

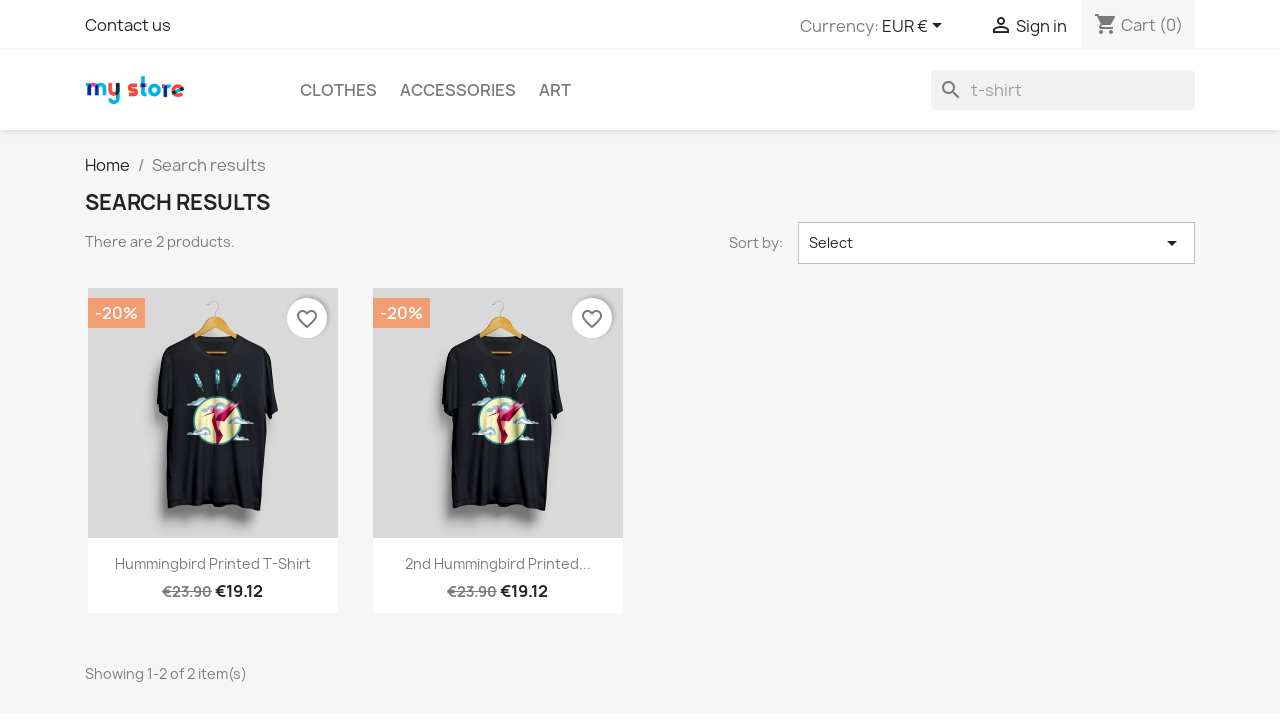